Tests dropdown functionality by scrolling to a dropdown element, selecting an option by index, and verifying dropdown properties

Starting URL: https://www.udyog-aadhar.com/

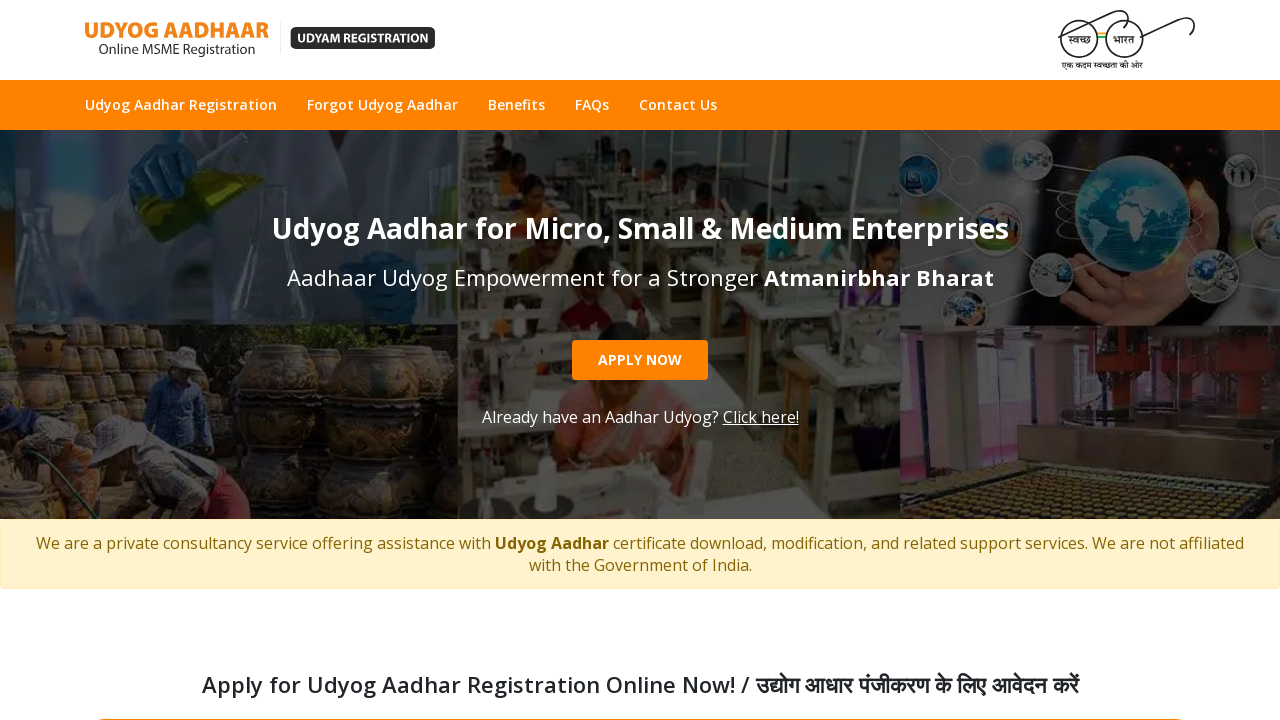

Pressed PageDown to scroll down
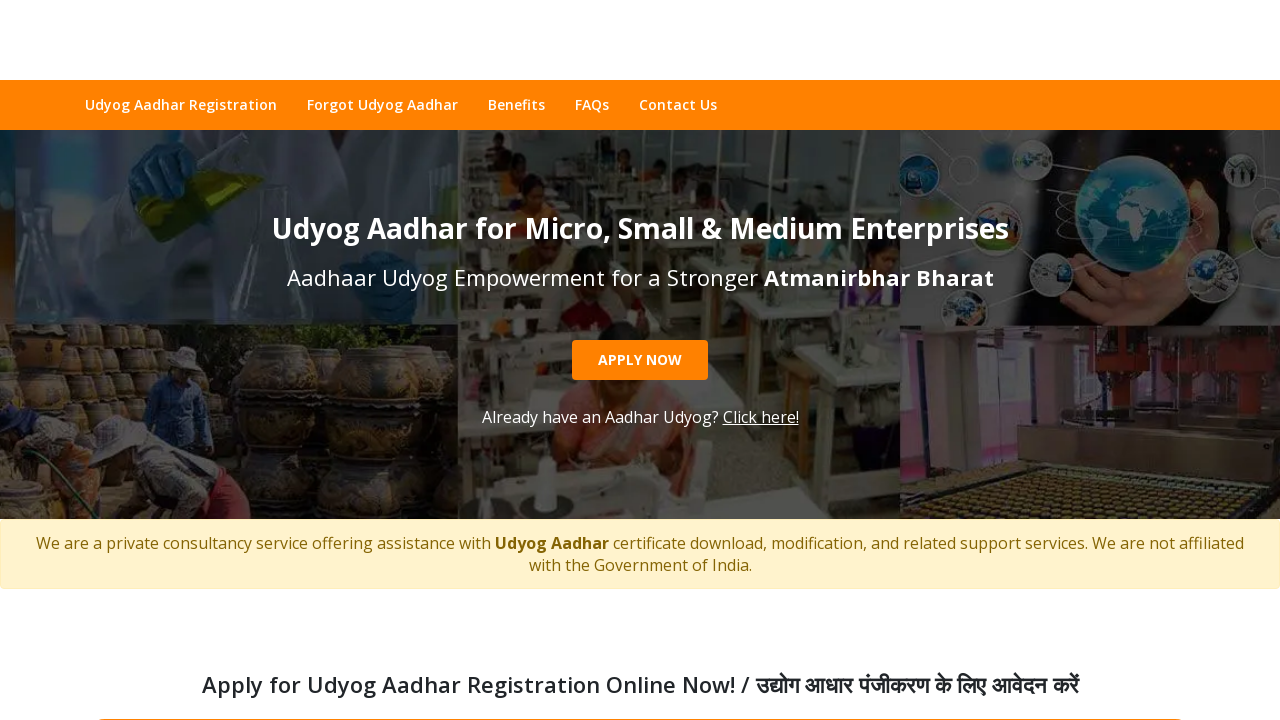

Waited 1000ms for page to settle
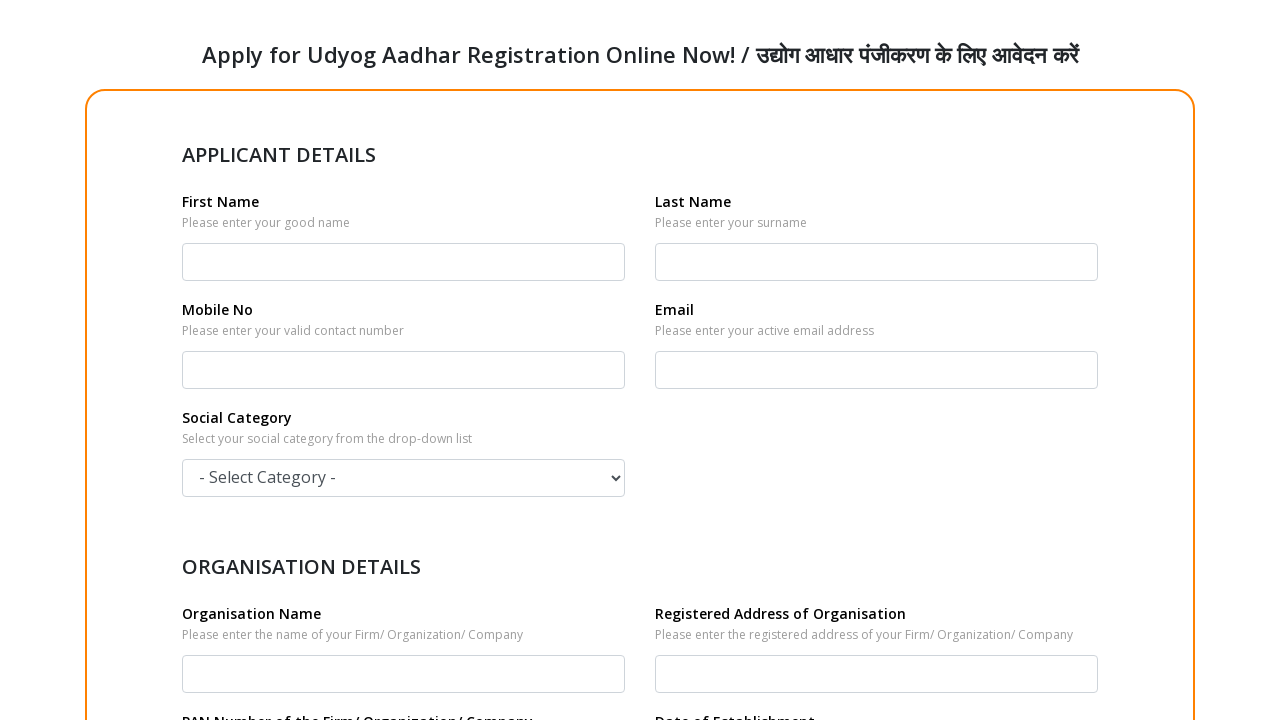

Pressed PageDown again to scroll further
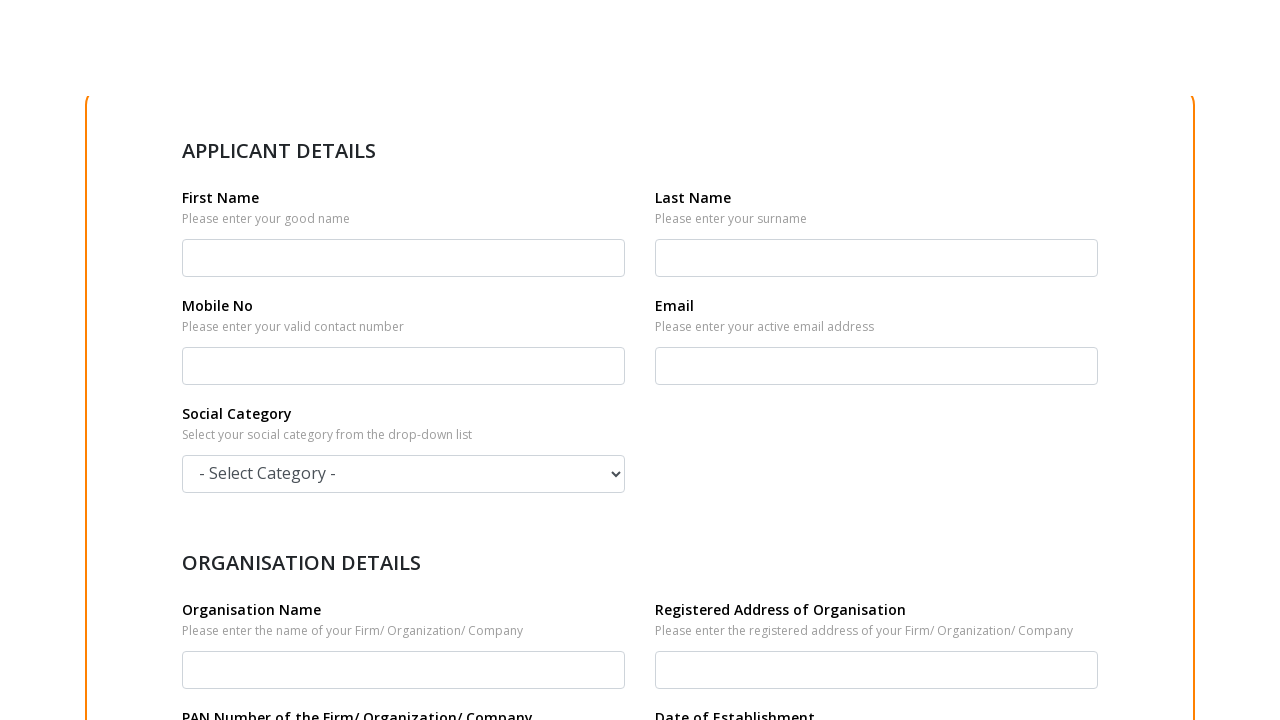

Waited 1000ms for page to settle
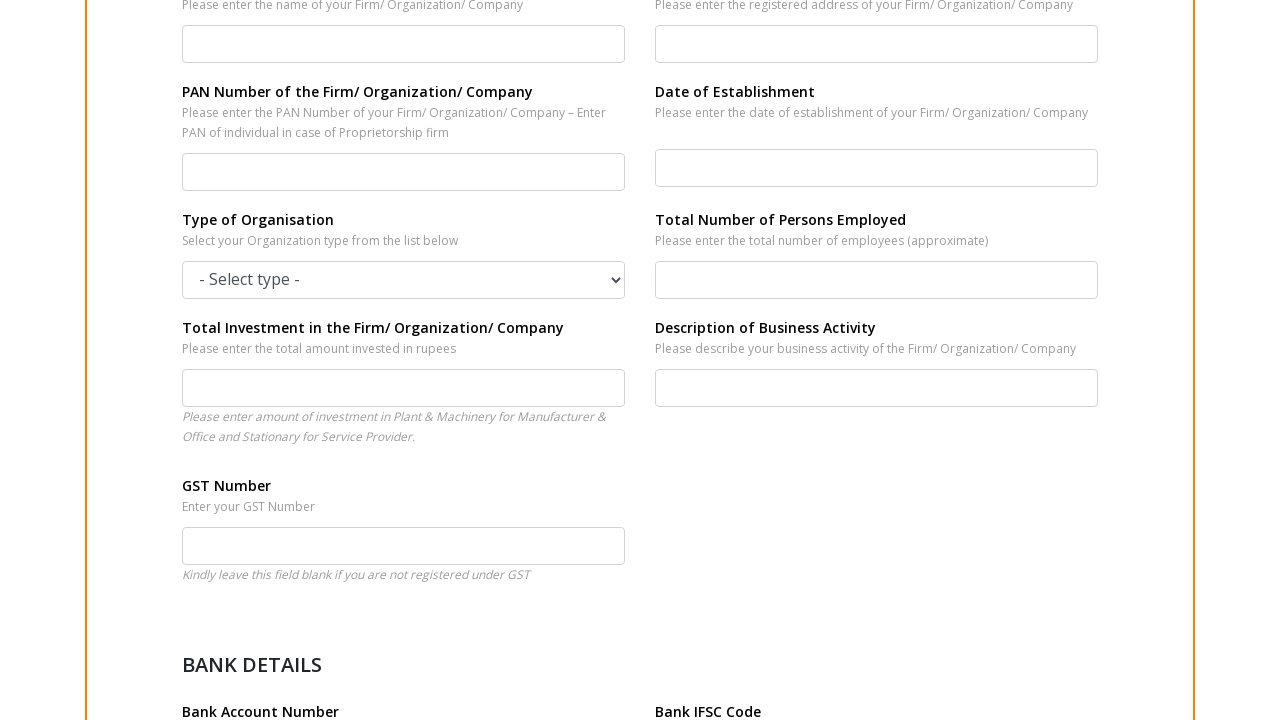

Selected 7th option from organization type dropdown on select#txtOrg
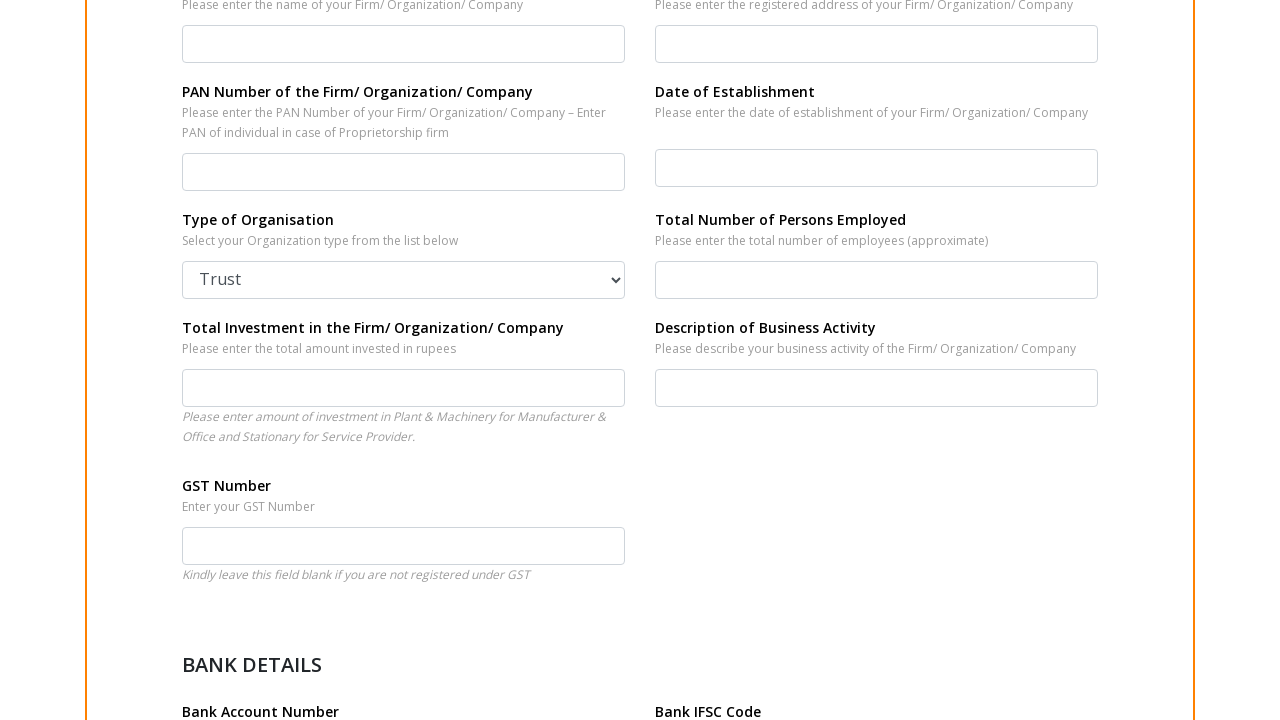

Located the organization type dropdown element
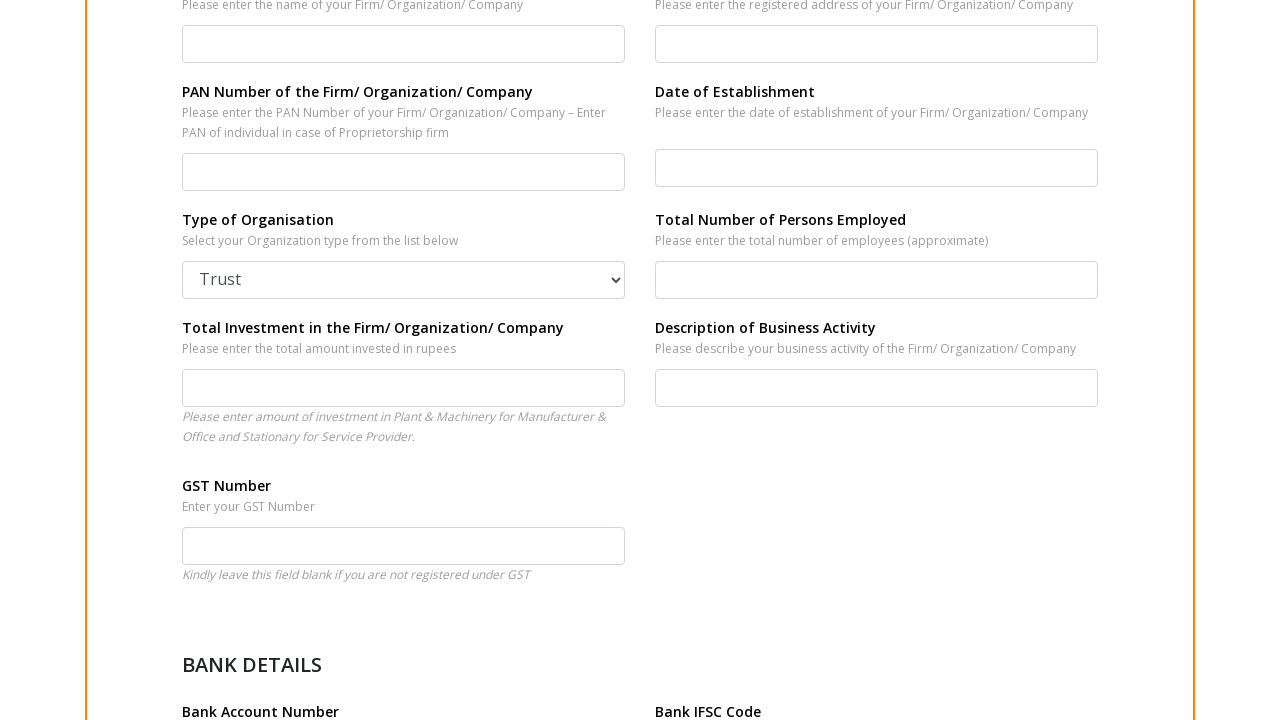

Evaluated dropdown 'multiple' property
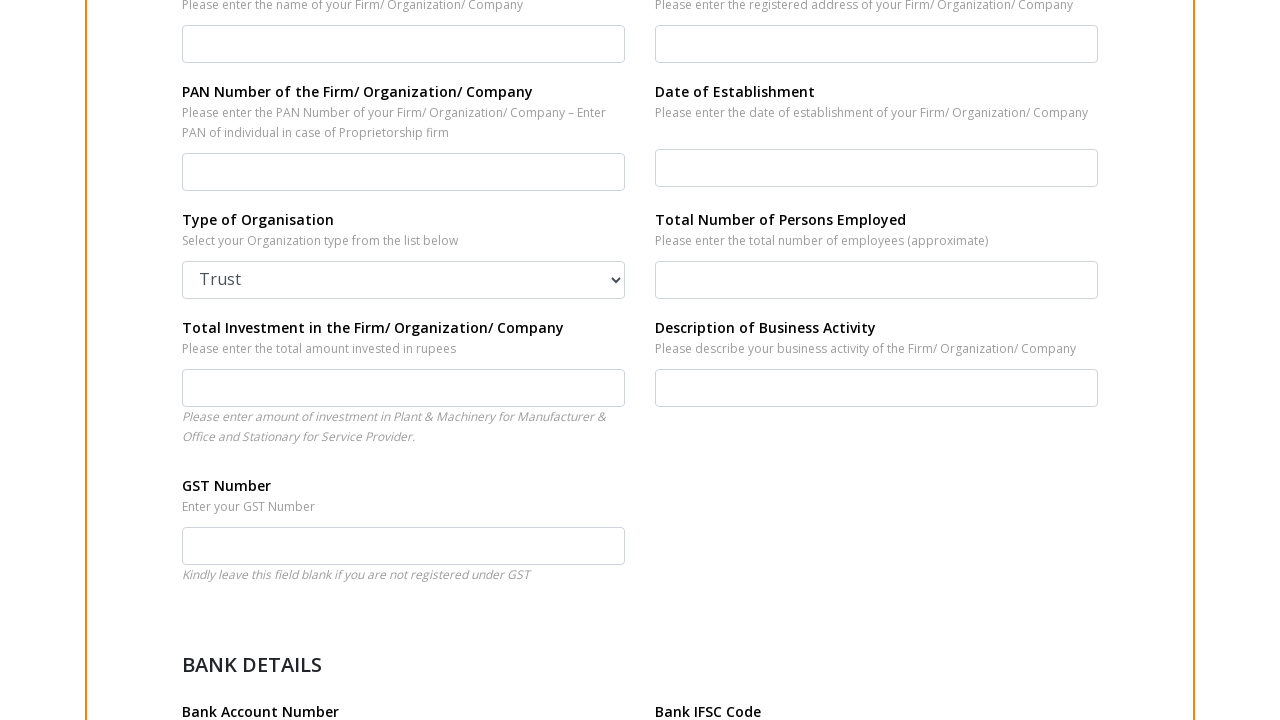

Retrieved all options from dropdown - Total: 9
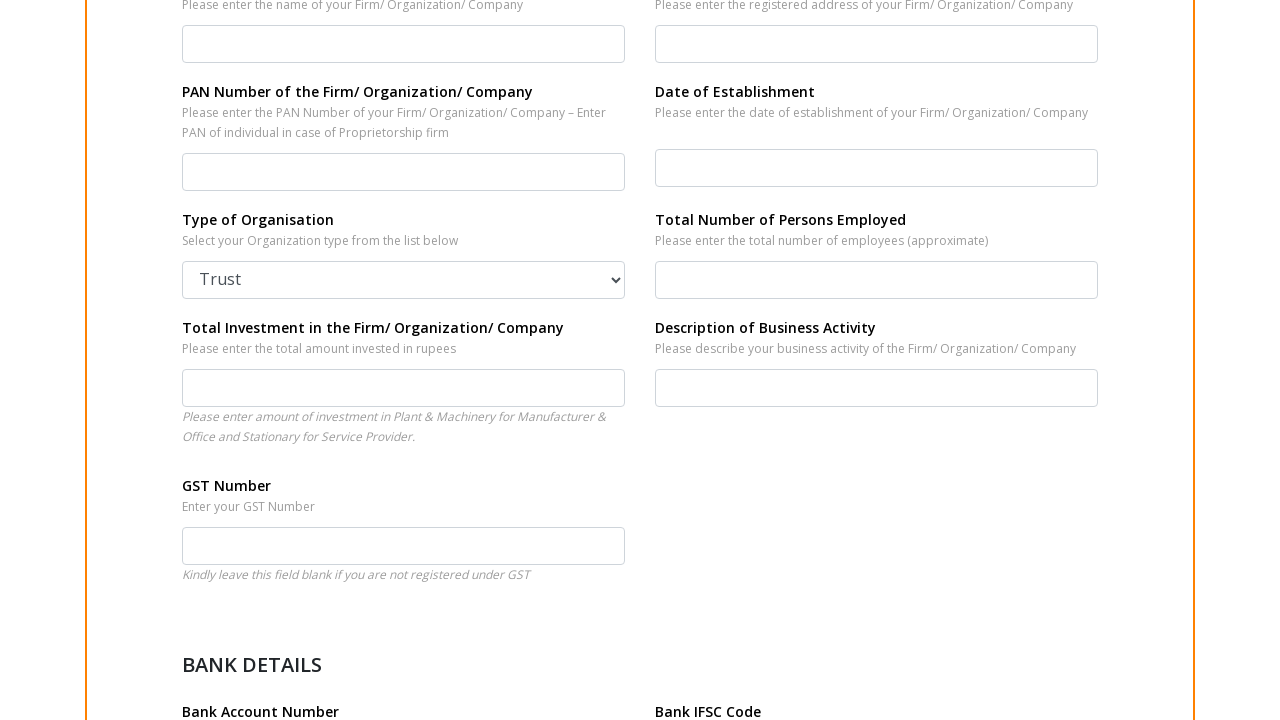

Printed option text: - Select type -
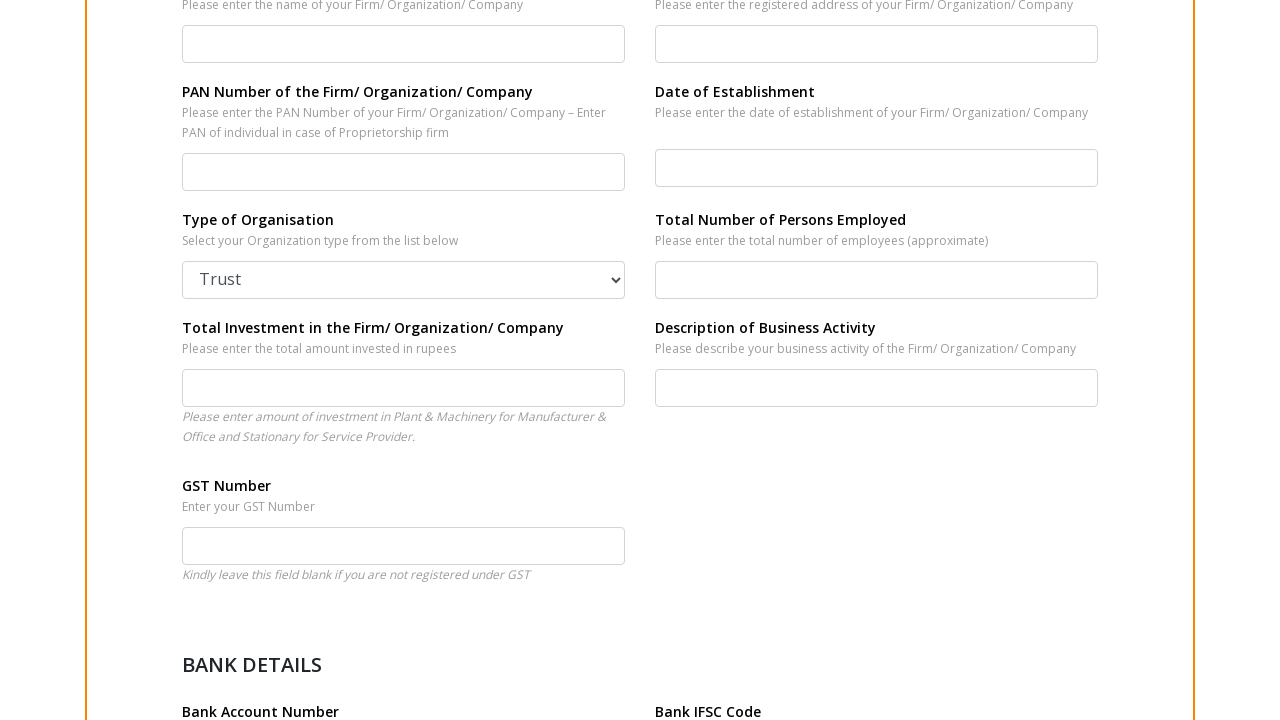

Printed option text: Proprietorship
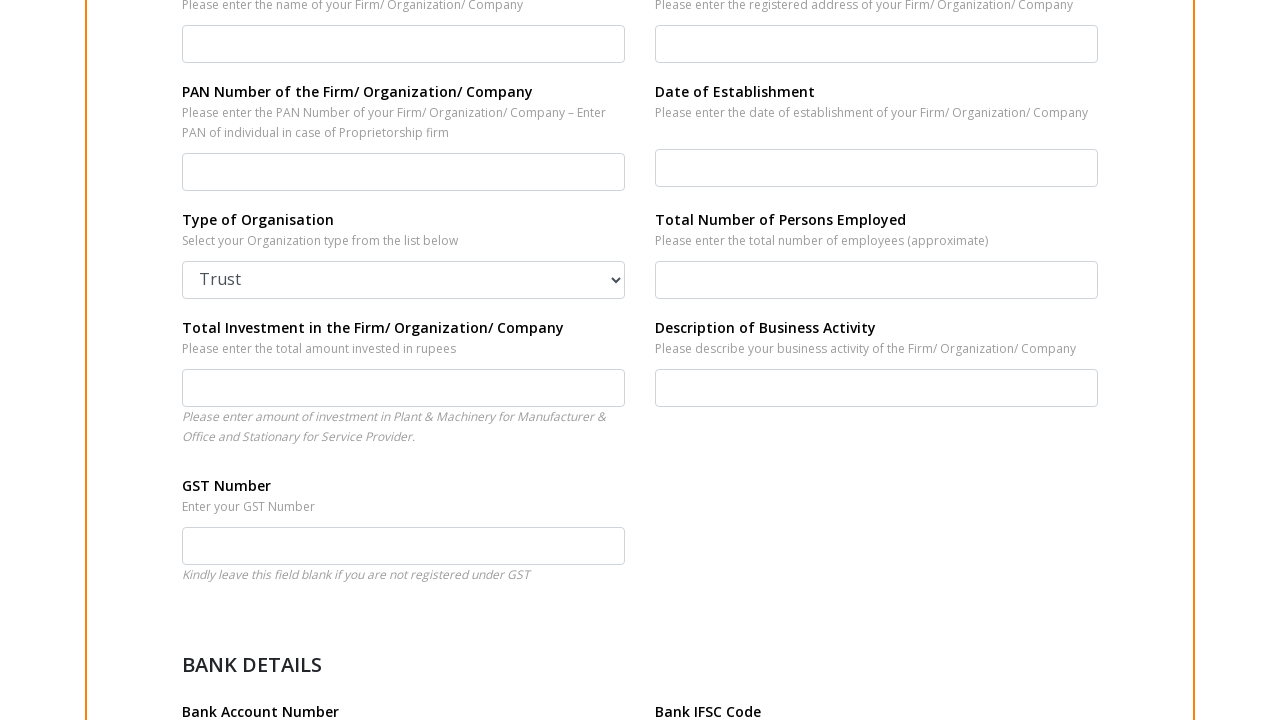

Printed option text: HUF - Hindu Undivided Family
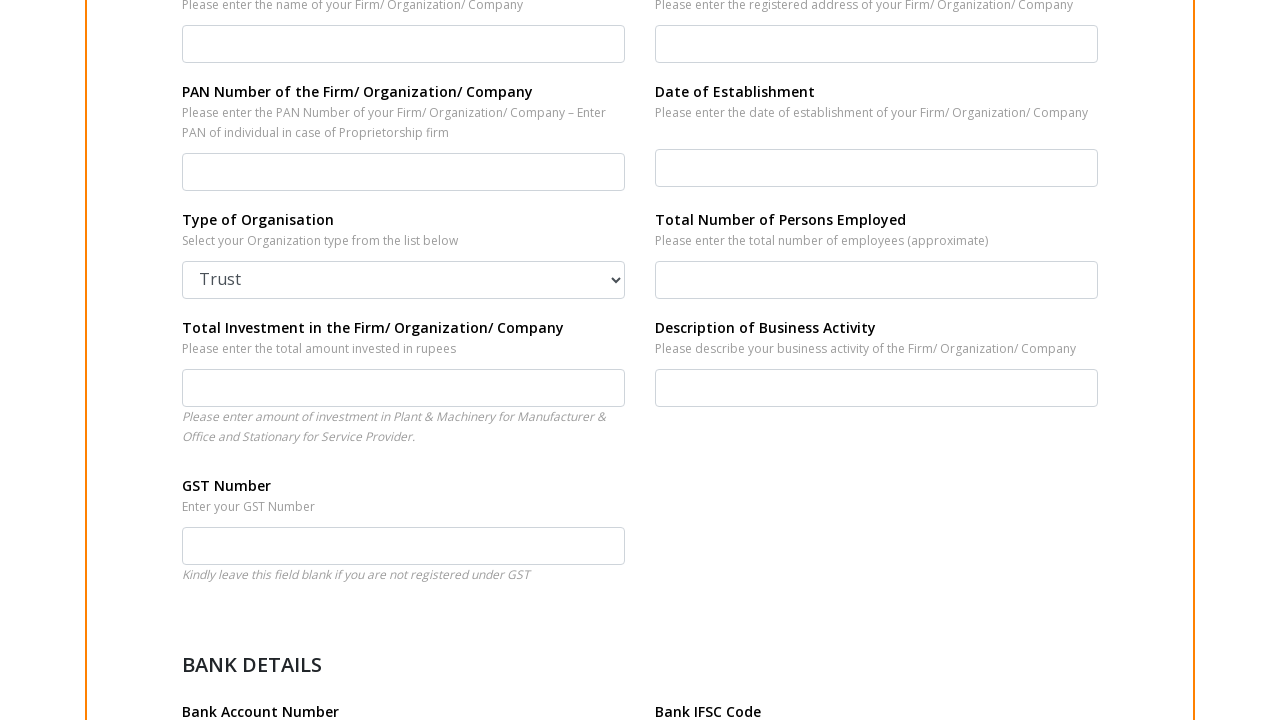

Printed option text: Partnership
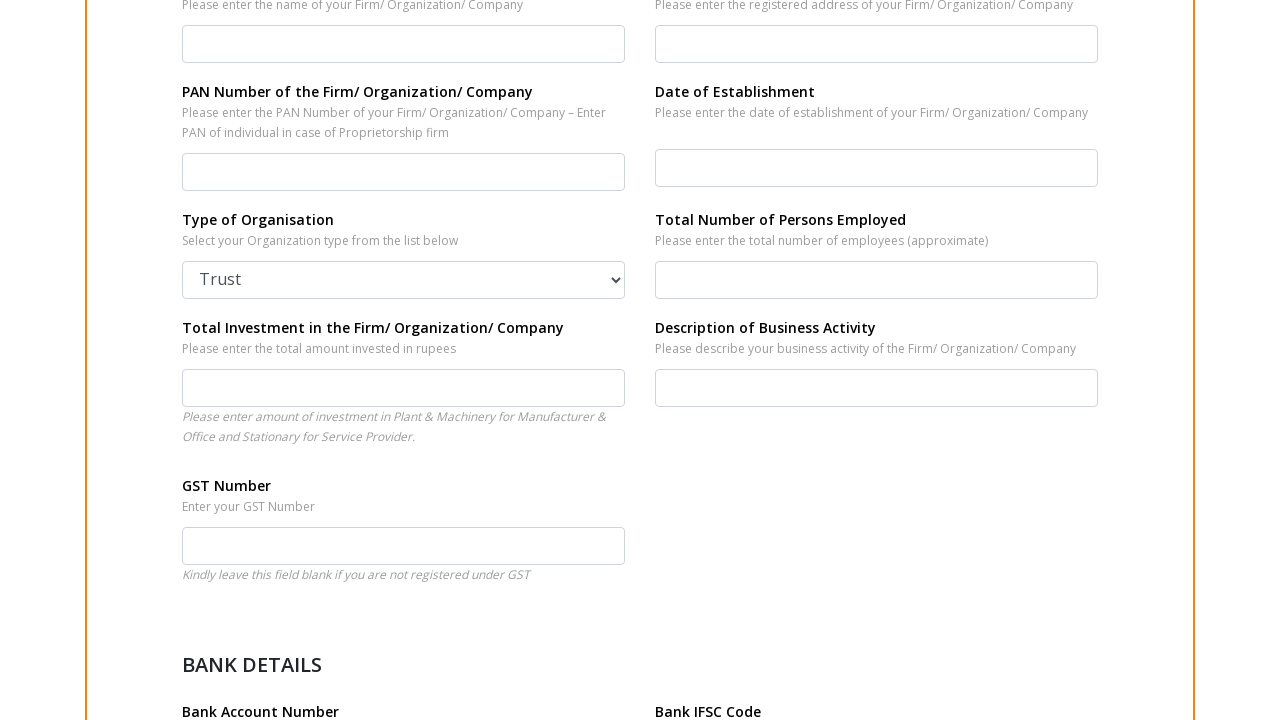

Printed option text: Pvt. Ltd.
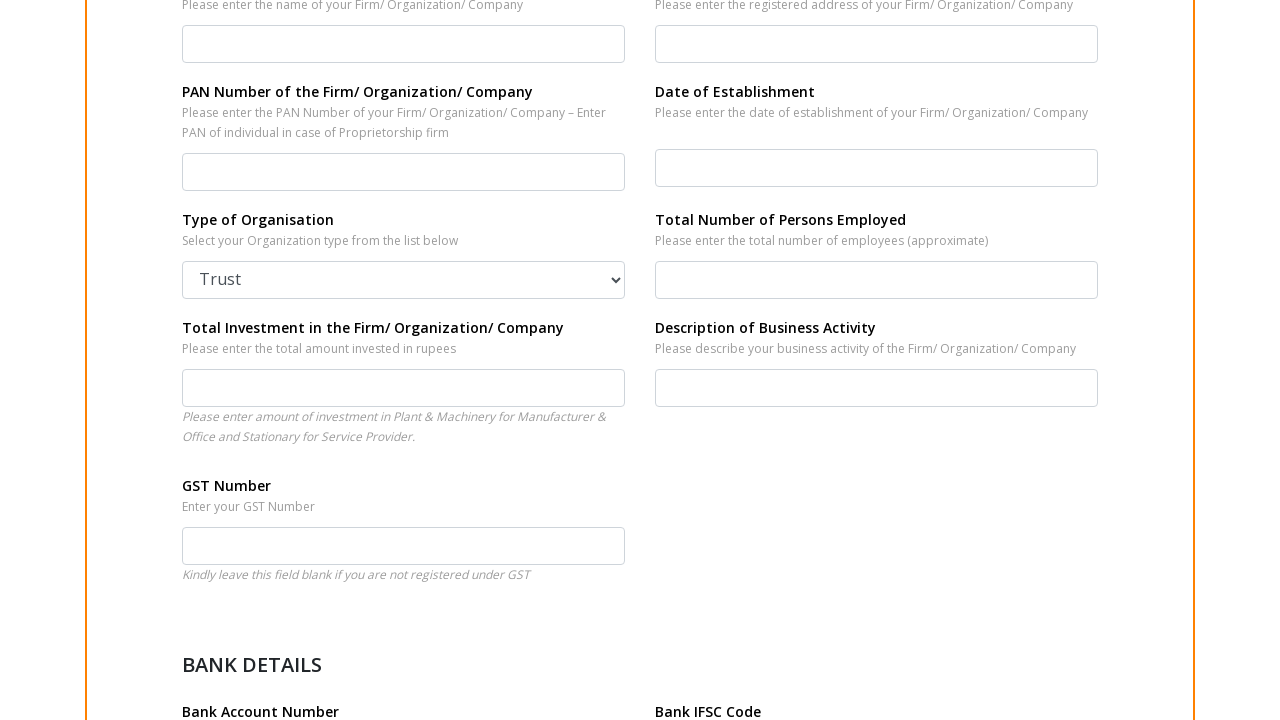

Printed option text: Public Ltd.
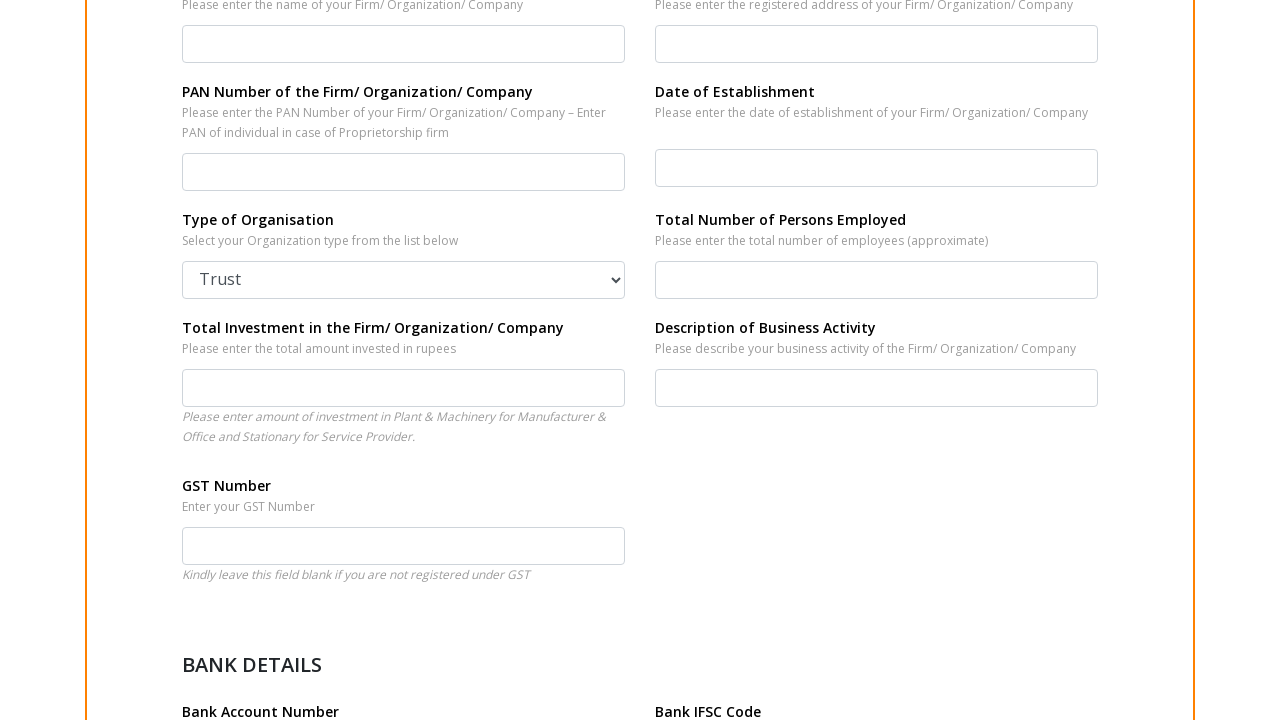

Printed option text: LLP
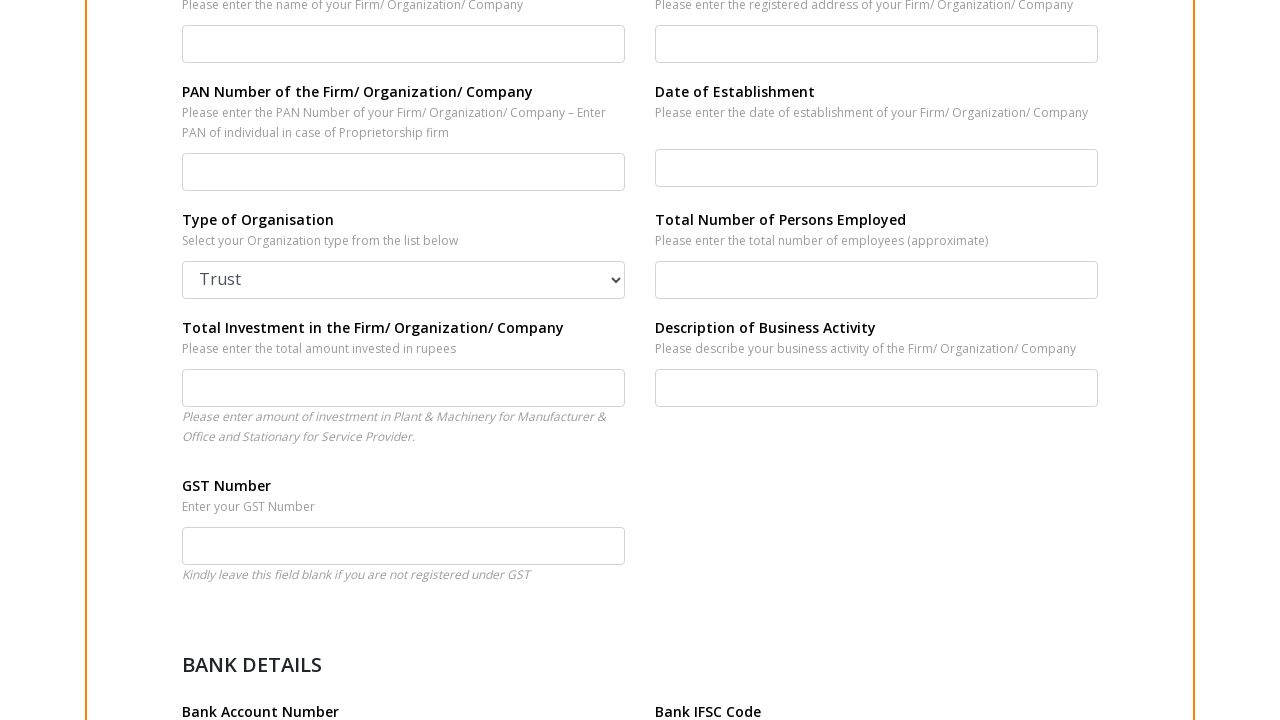

Printed option text: Trust
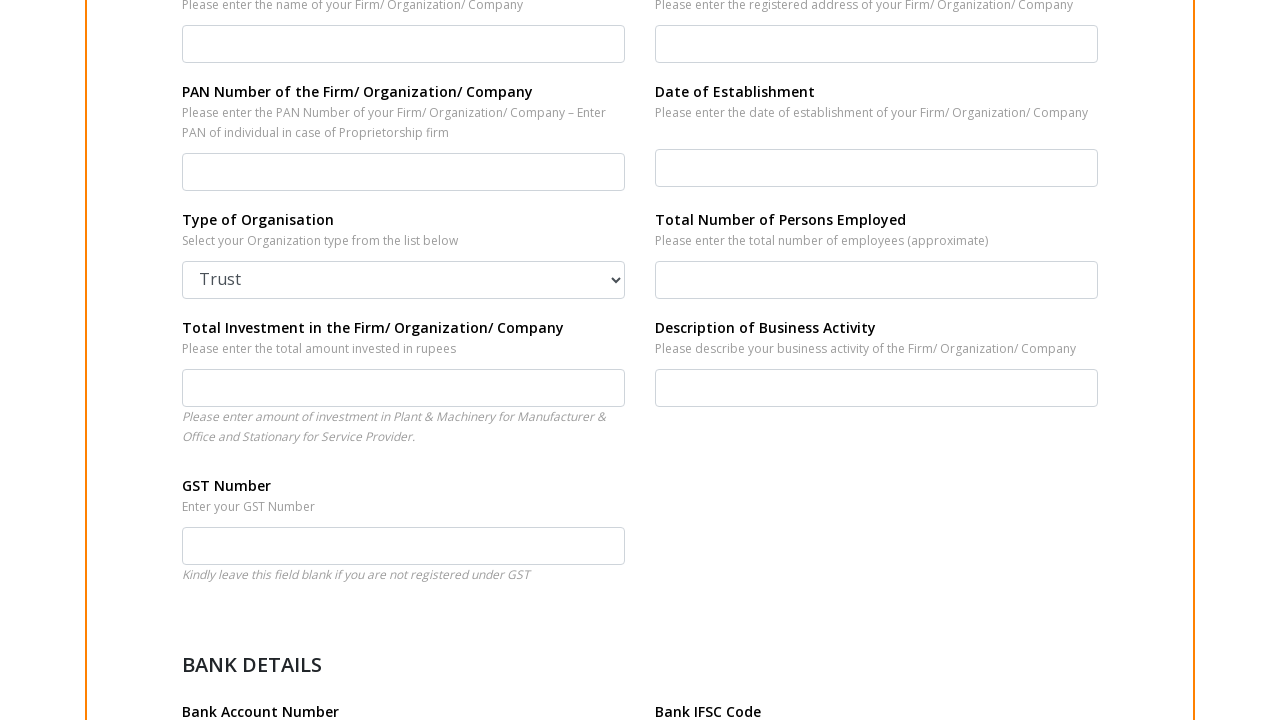

Printed option text: Others
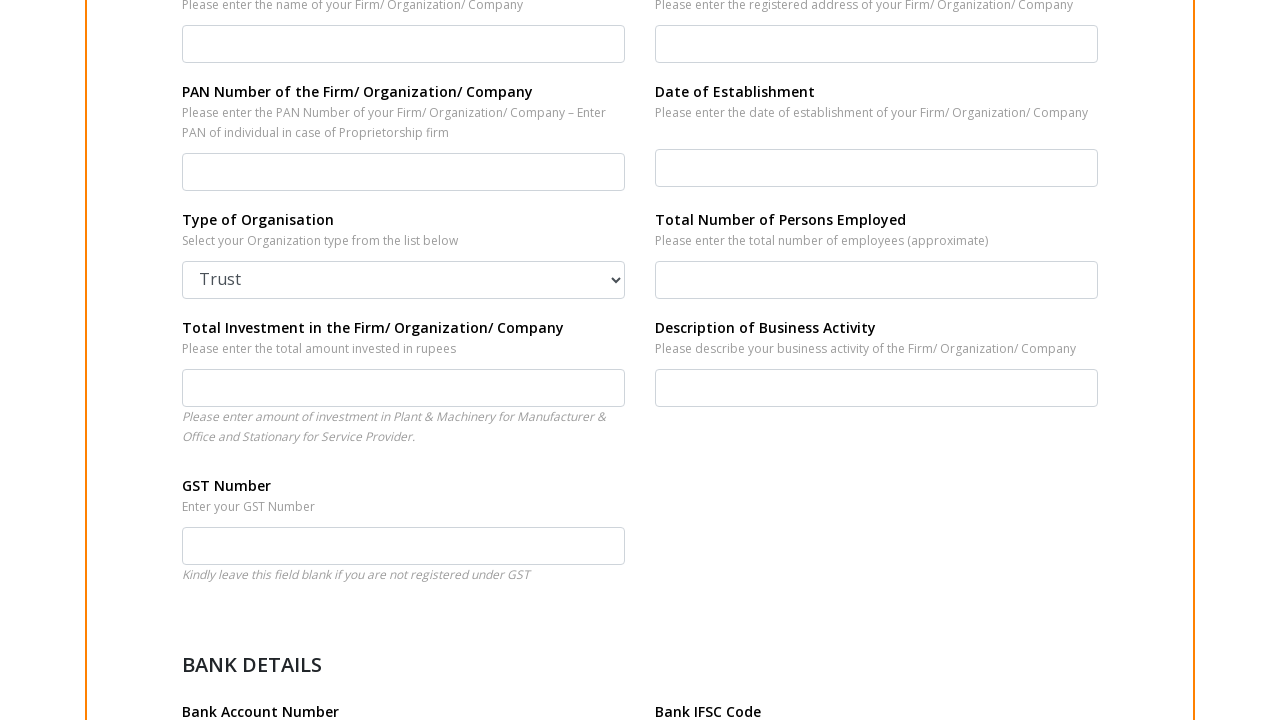

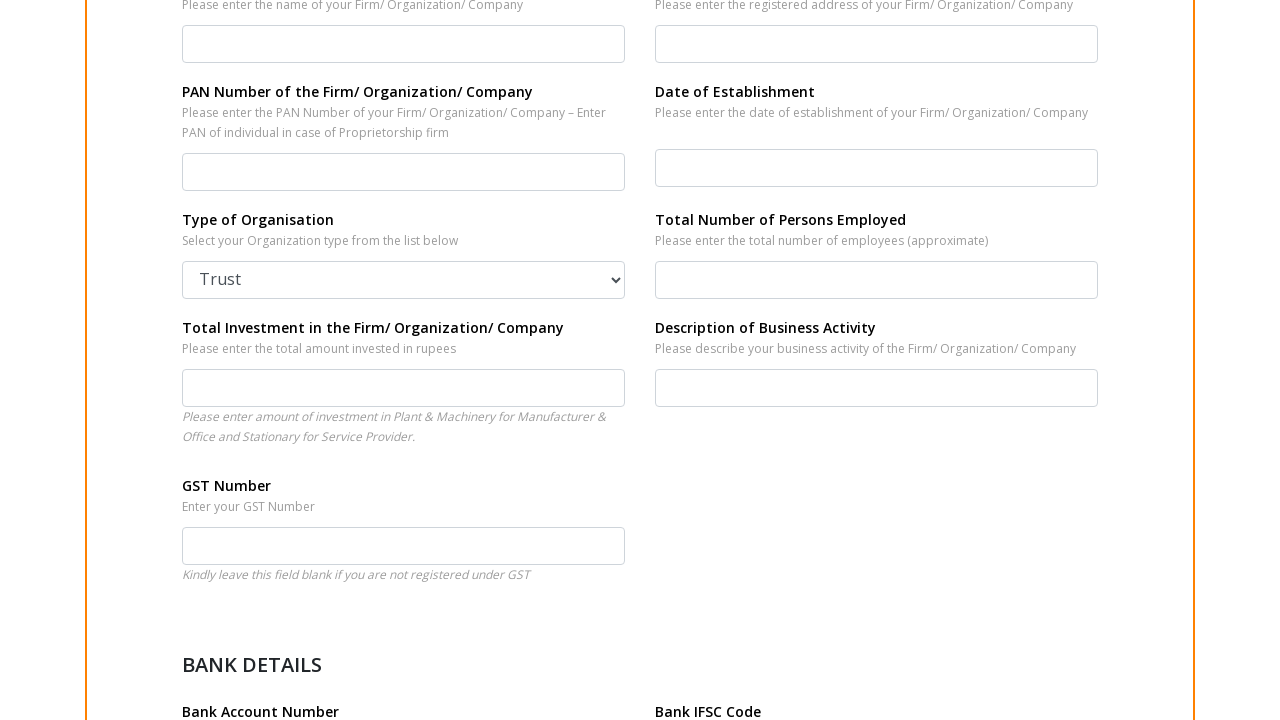